Tests mobile responsiveness by creating a mobile viewport context and testing touch interactions with buttons and links on the page.

Starting URL: https://test-studio-firebase.vercel.app

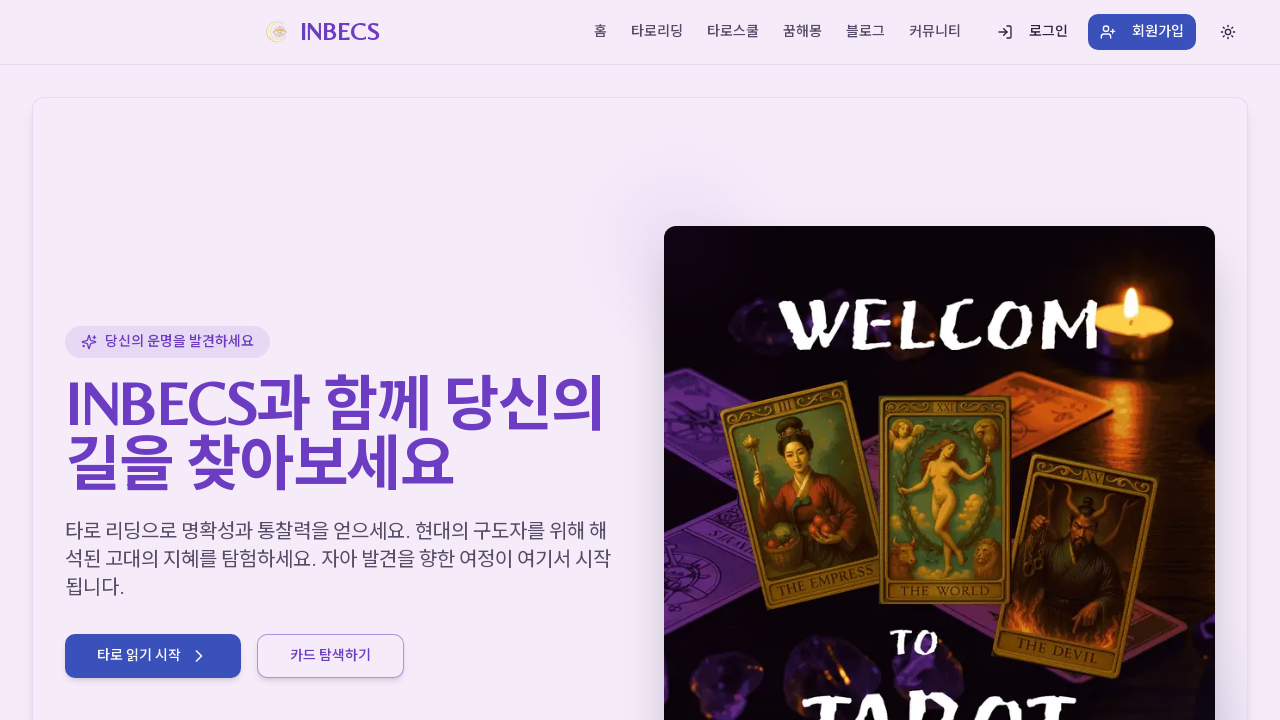

Set mobile viewport to 375x667 pixels
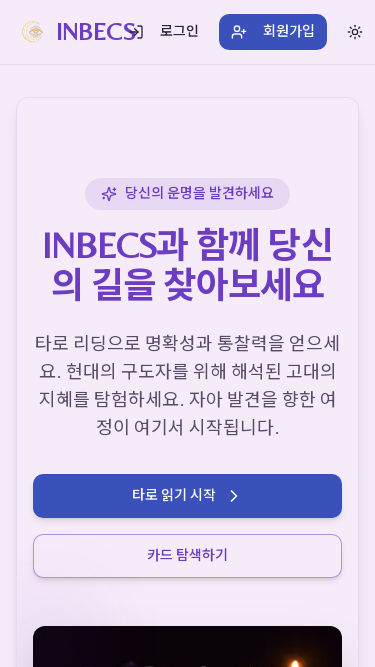

Reloaded page with mobile viewport
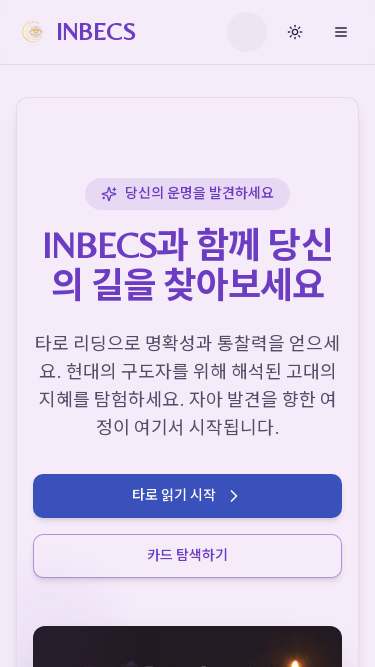

Checked visibility of mobile navigation elements
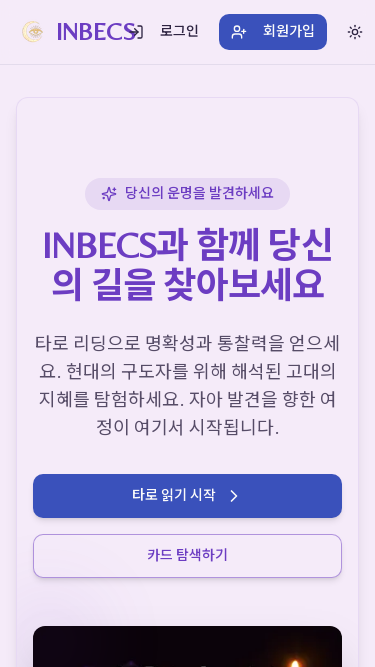

Checked visibility of navigation element
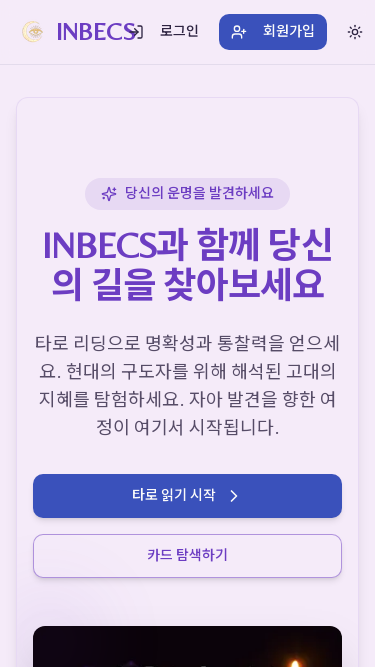

Found 26 touchable elements (buttons, links, and button-role elements)
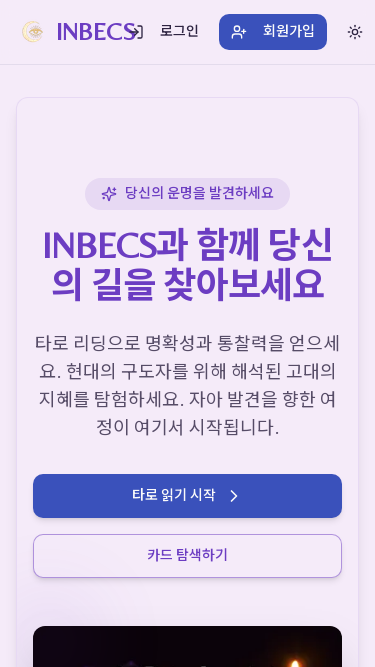

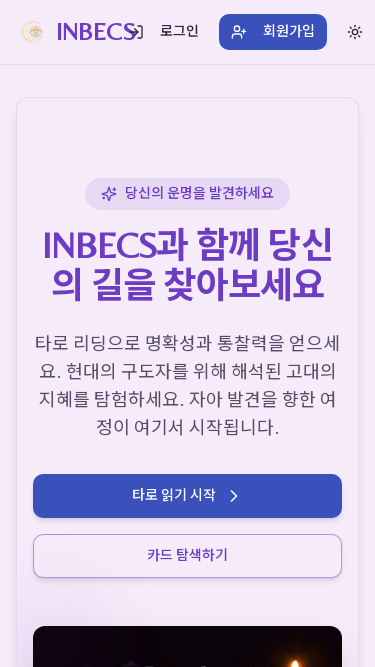